Navigates to Swarthmore College course catalog and clicks on the first department link to view department courses.

Starting URL: https://catalog.swarthmore.edu/content.php?catoid=7&navoid=194

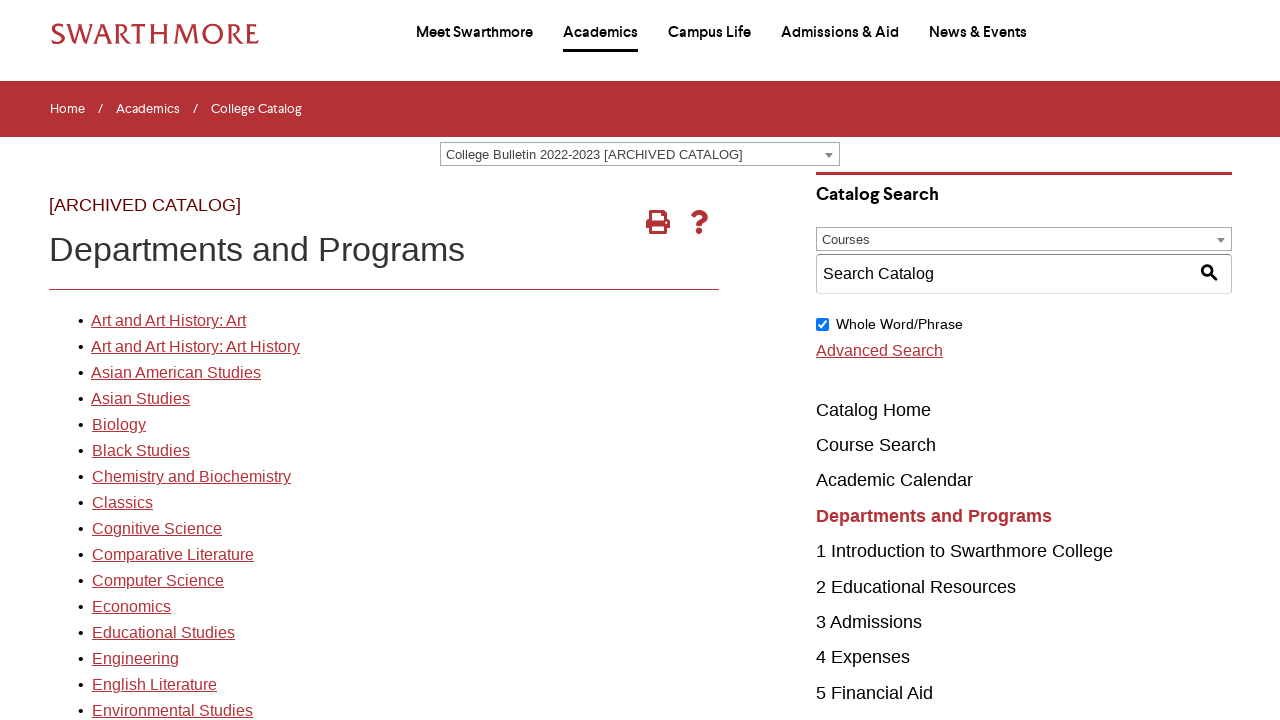

Navigated to Swarthmore College course catalog
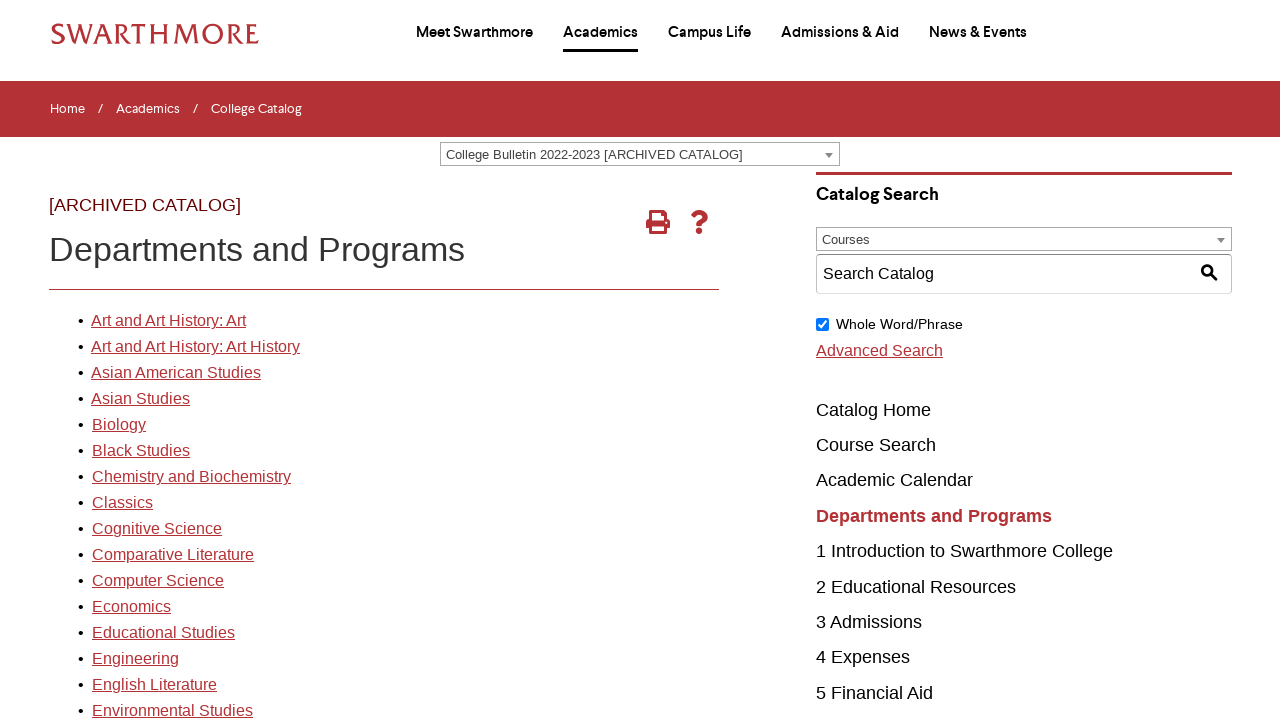

Clicked on the first department link to view department courses at (168, 321) on xpath=//*[@id='gateway-page']/body/table/tbody/tr[3]/td[1]/table/tbody/tr[2]/td[
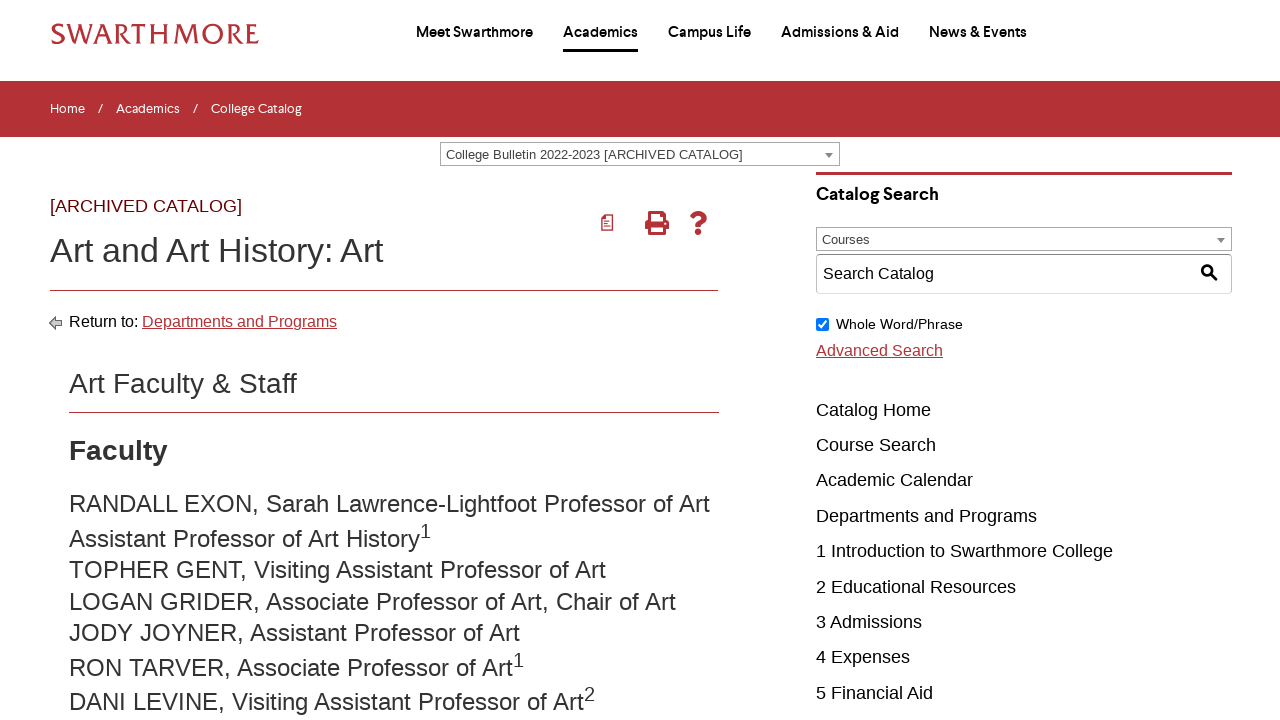

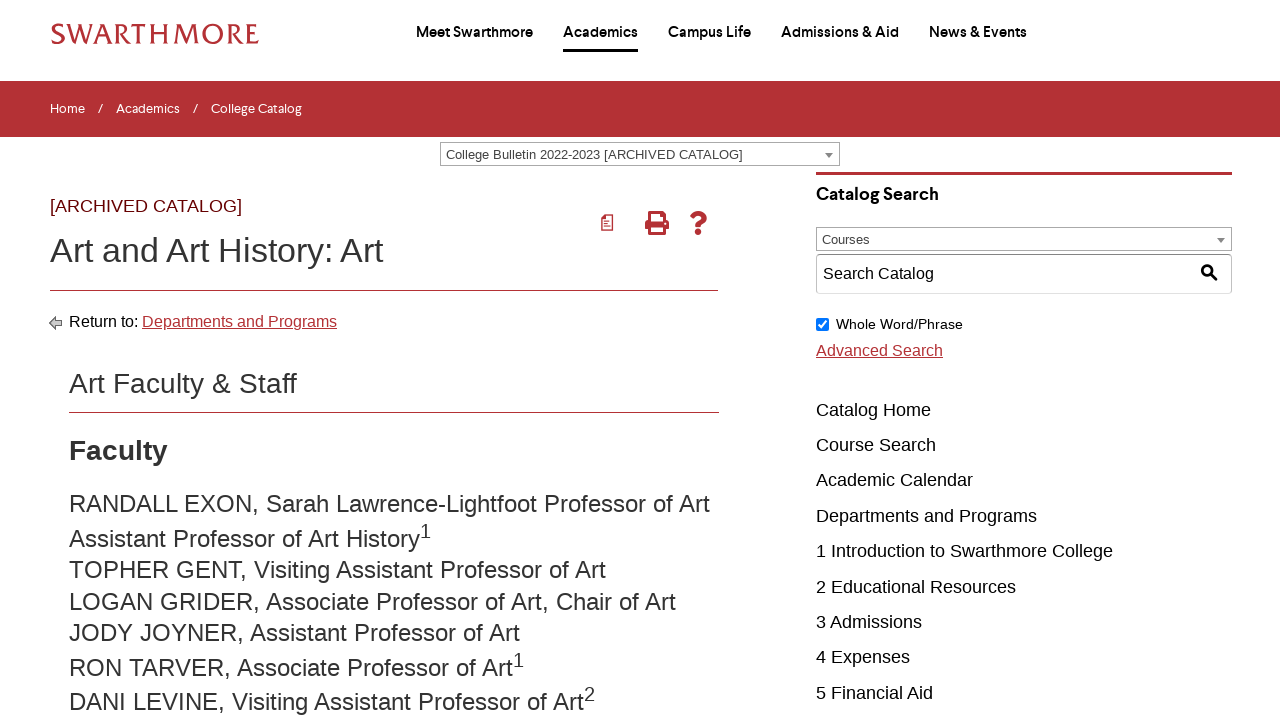